Tests that a user can remove a book from favorites by clicking the star icon twice, returning it to its original state

Starting URL: https://tap-ht24-testverktyg.github.io/exam-template/

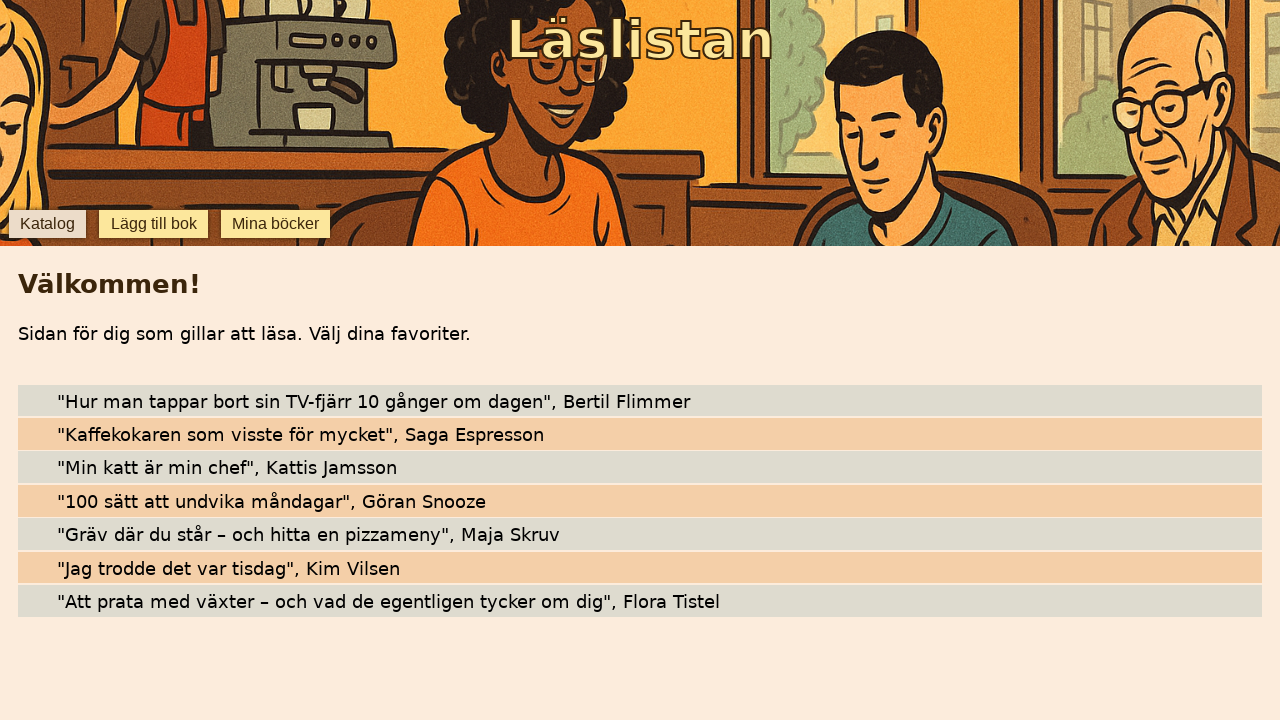

Located the first star icon in the book list
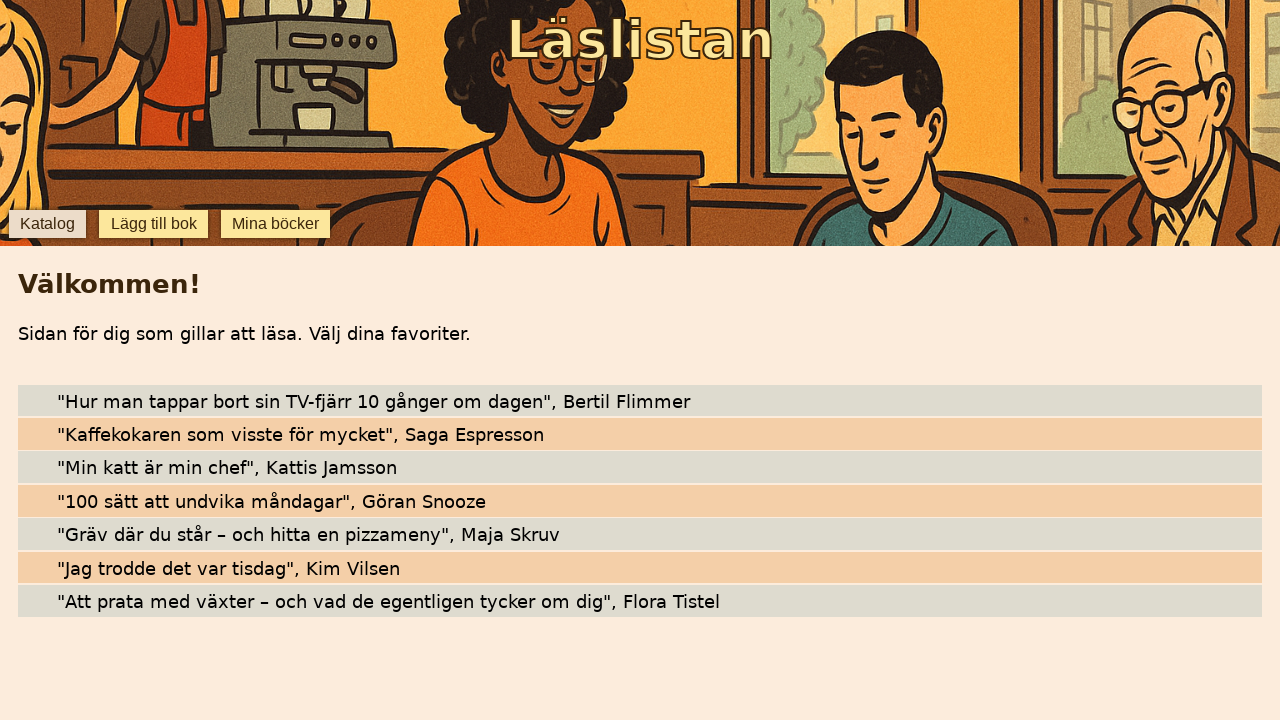

Retrieved original star class attribute: star
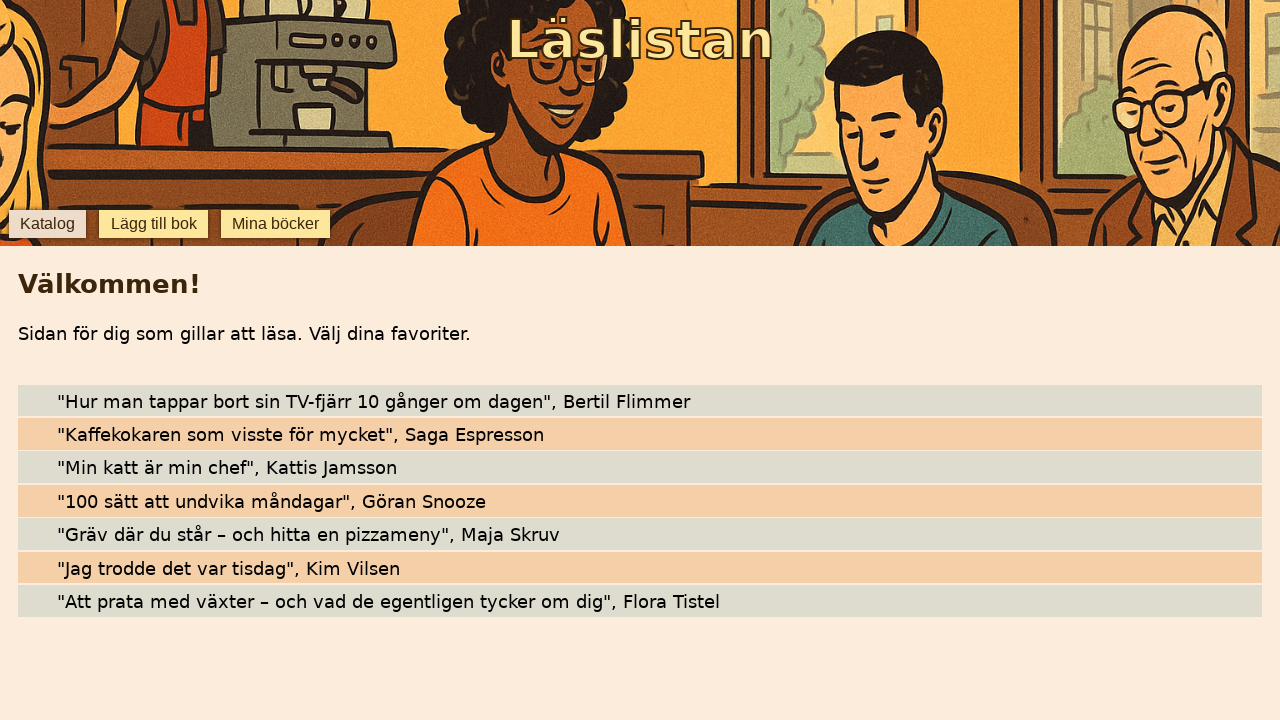

Clicked star icon to mark book as favorite at (40, 400) on .book .star >> nth=0
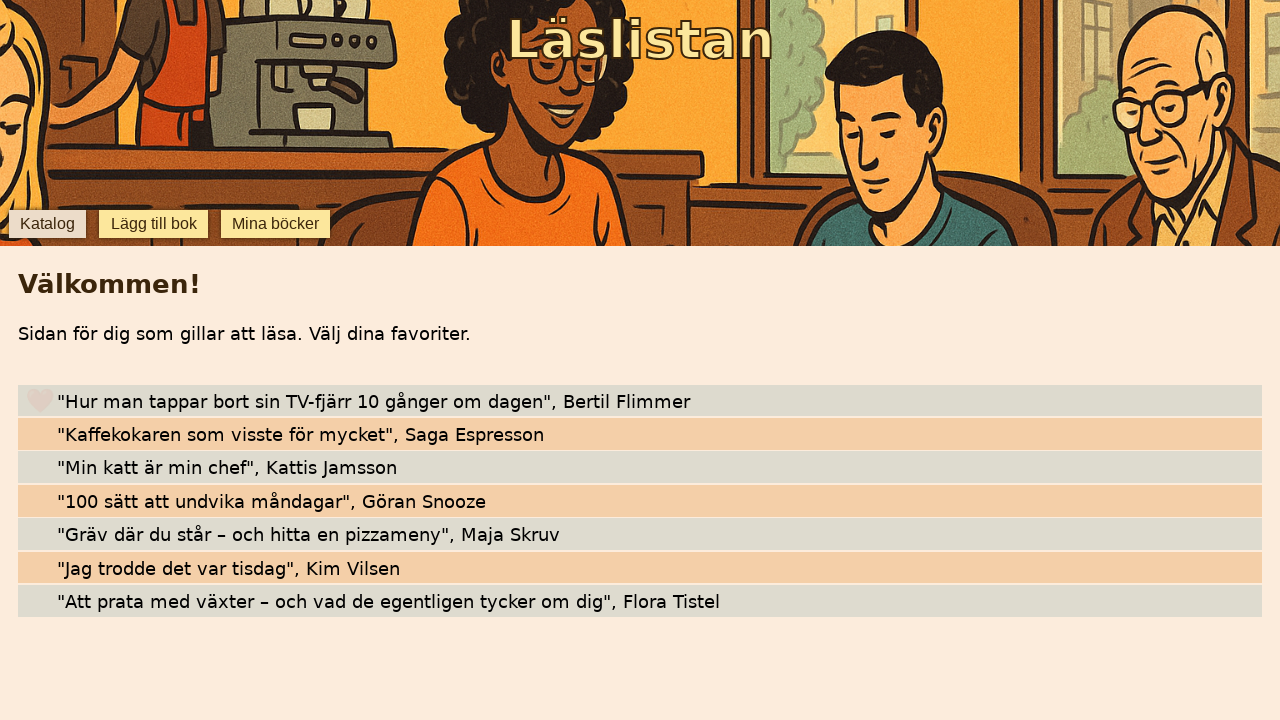

Retrieved star class after marking as favorite: star selected
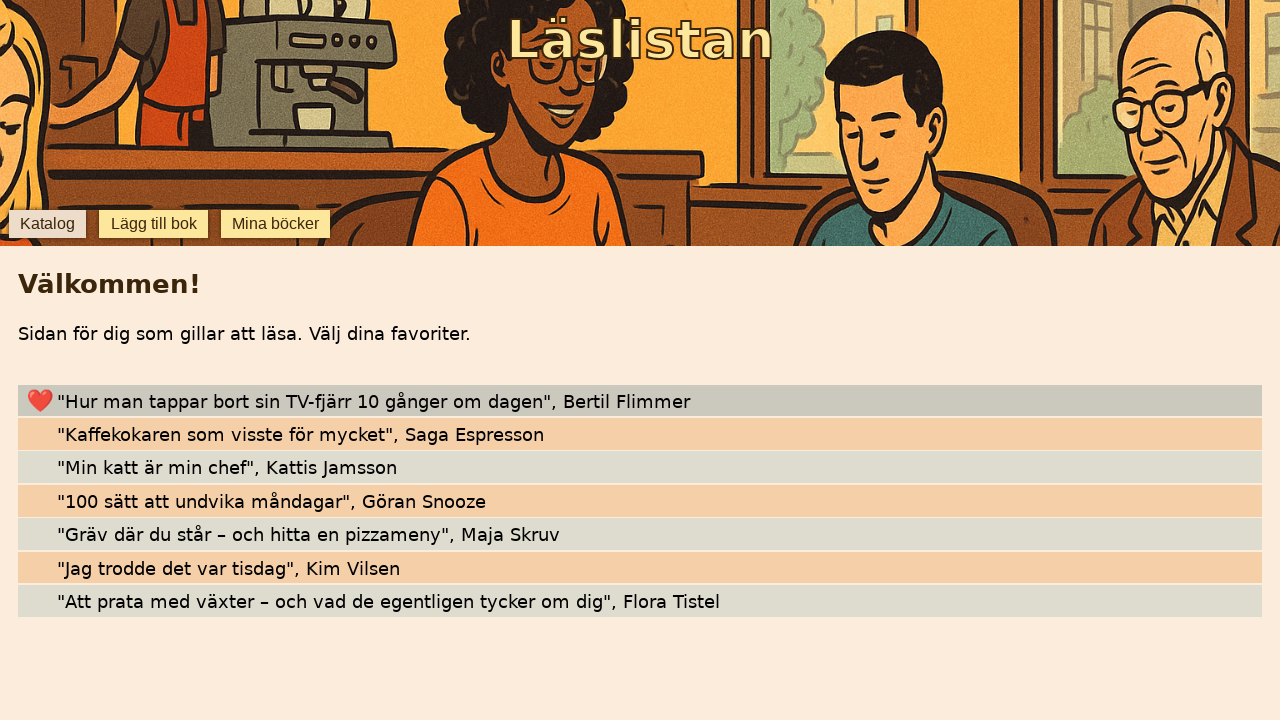

Verified that star class changed after marking as favorite
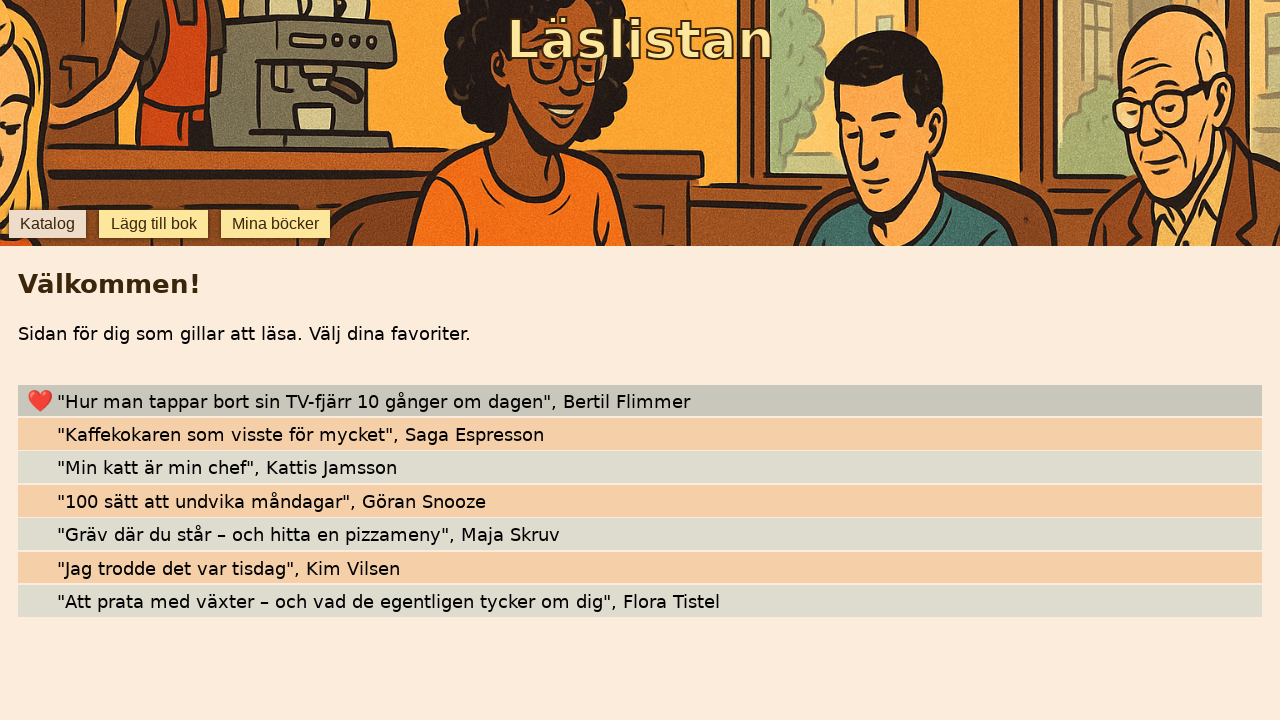

Clicked star icon to remove book from favorites at (40, 400) on .book .star >> nth=0
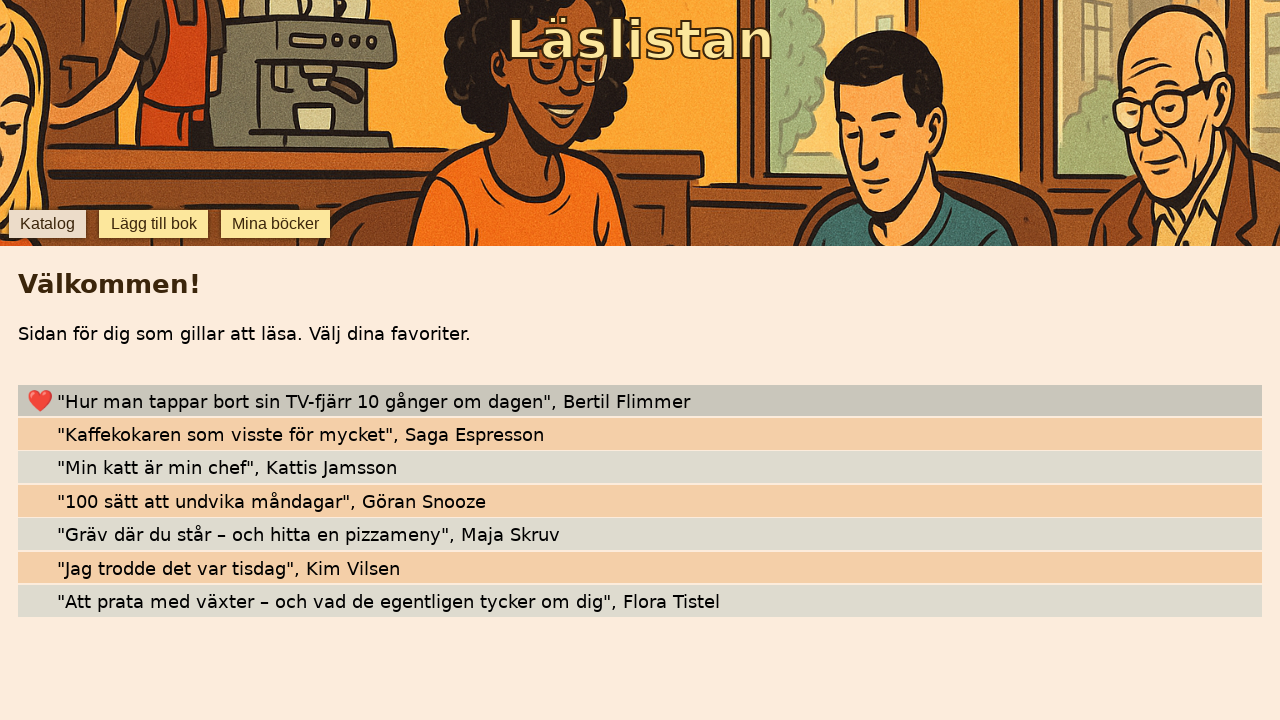

Retrieved star class after removing from favorites: star
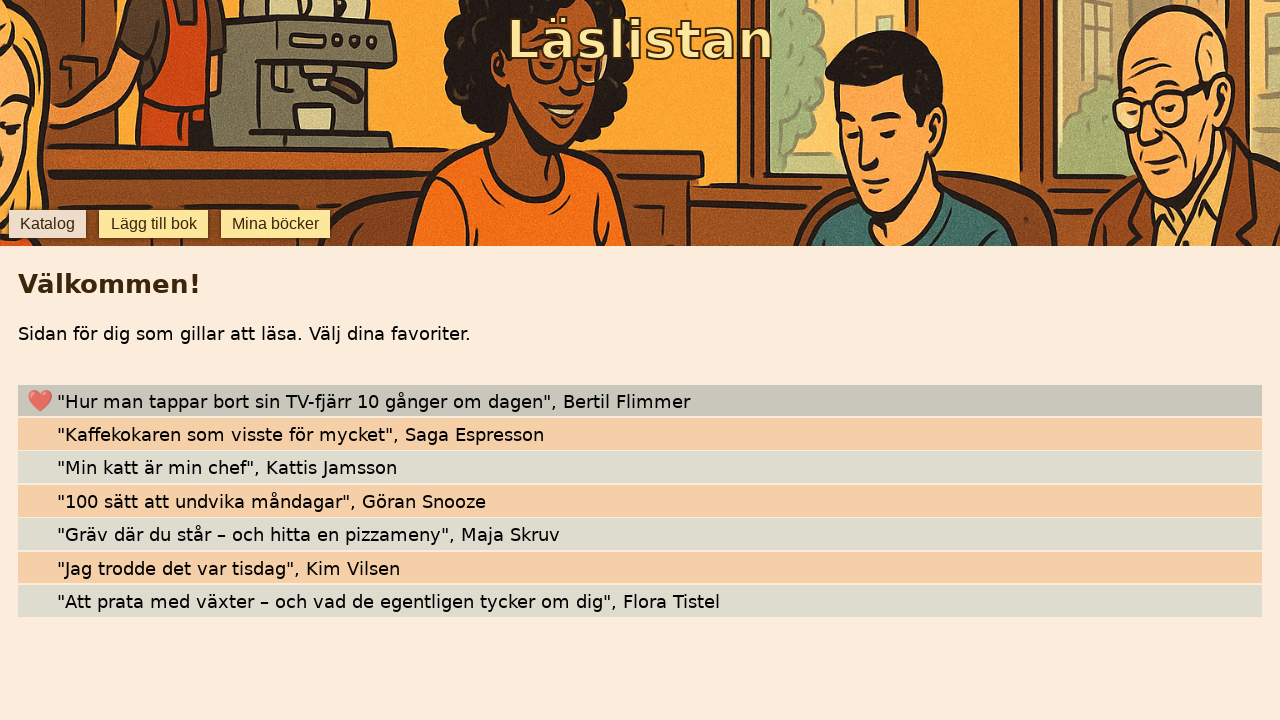

Verified that star class returned to original state after removing from favorites
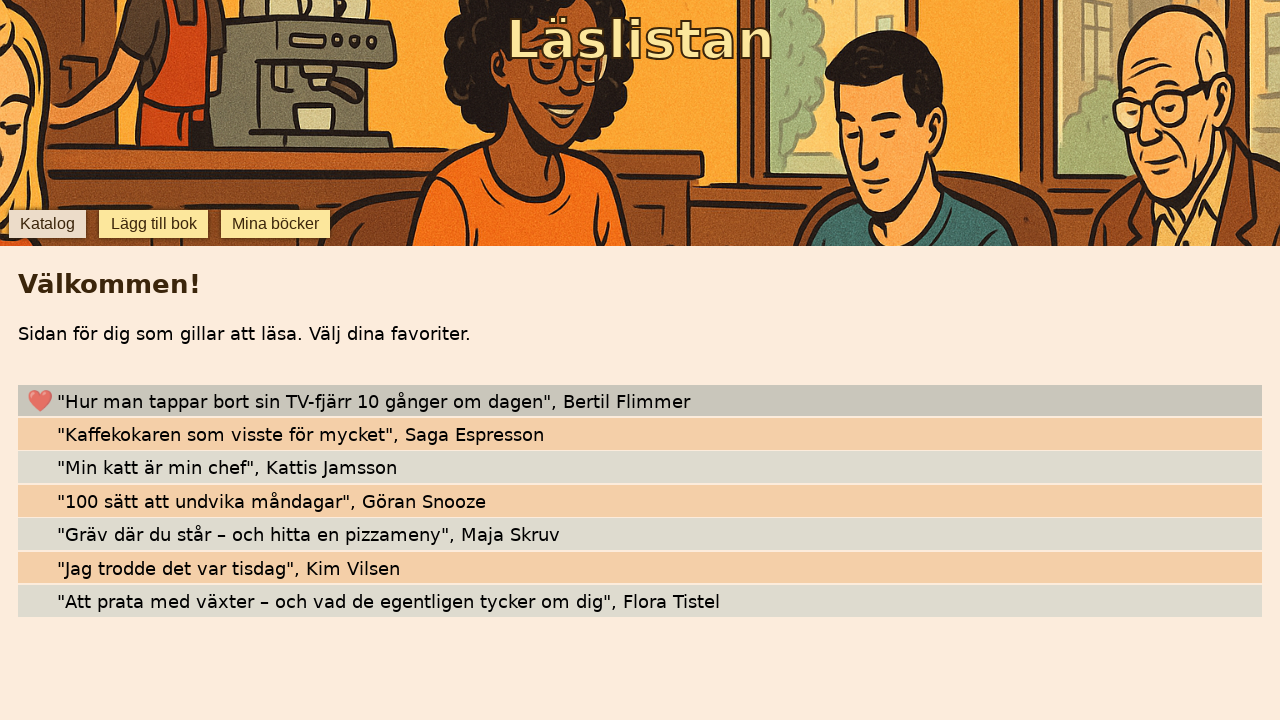

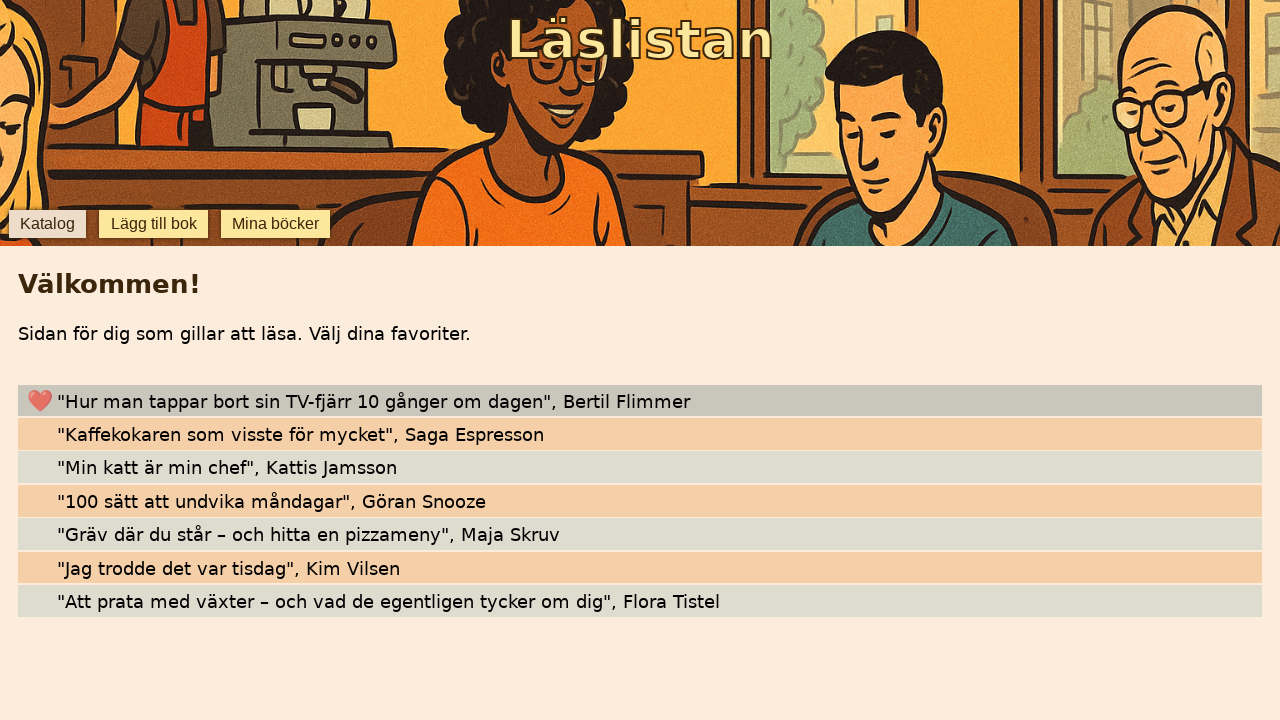